Tests filtering to display only completed todo items

Starting URL: https://demo.playwright.dev/todomvc

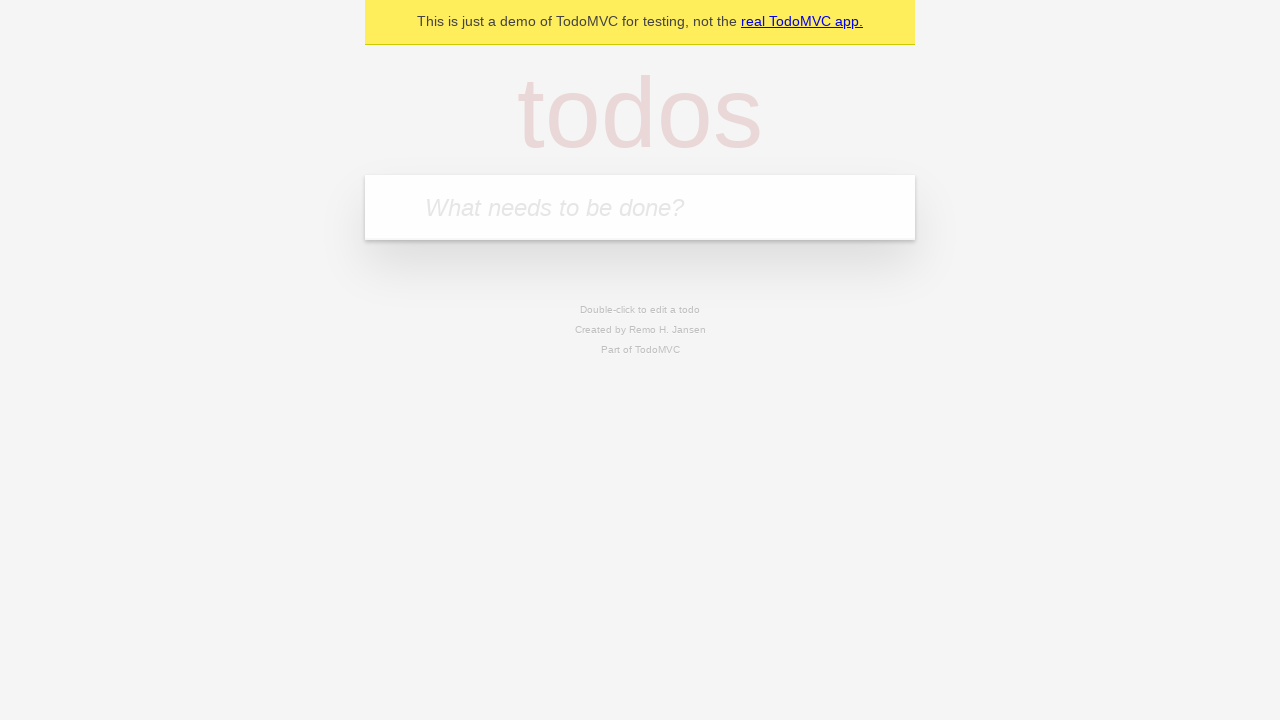

Filled todo input with 'buy some cheese' on internal:attr=[placeholder="What needs to be done?"i]
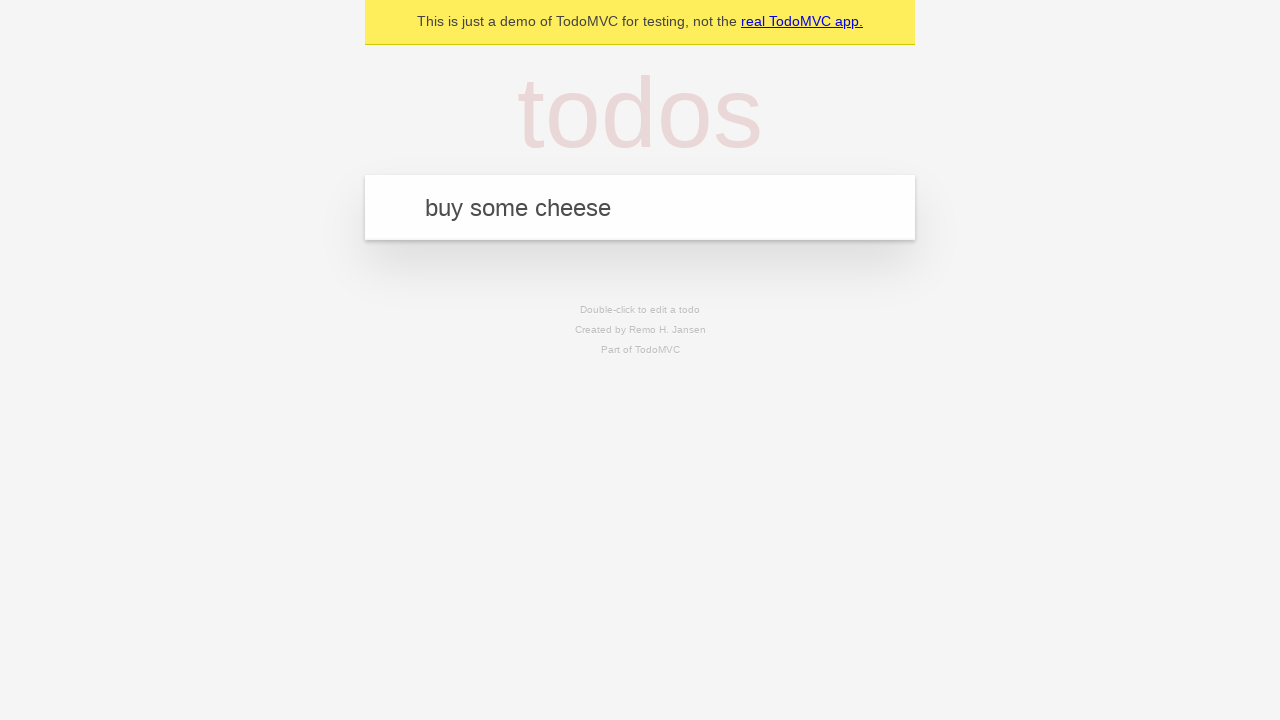

Pressed Enter to add first todo item on internal:attr=[placeholder="What needs to be done?"i]
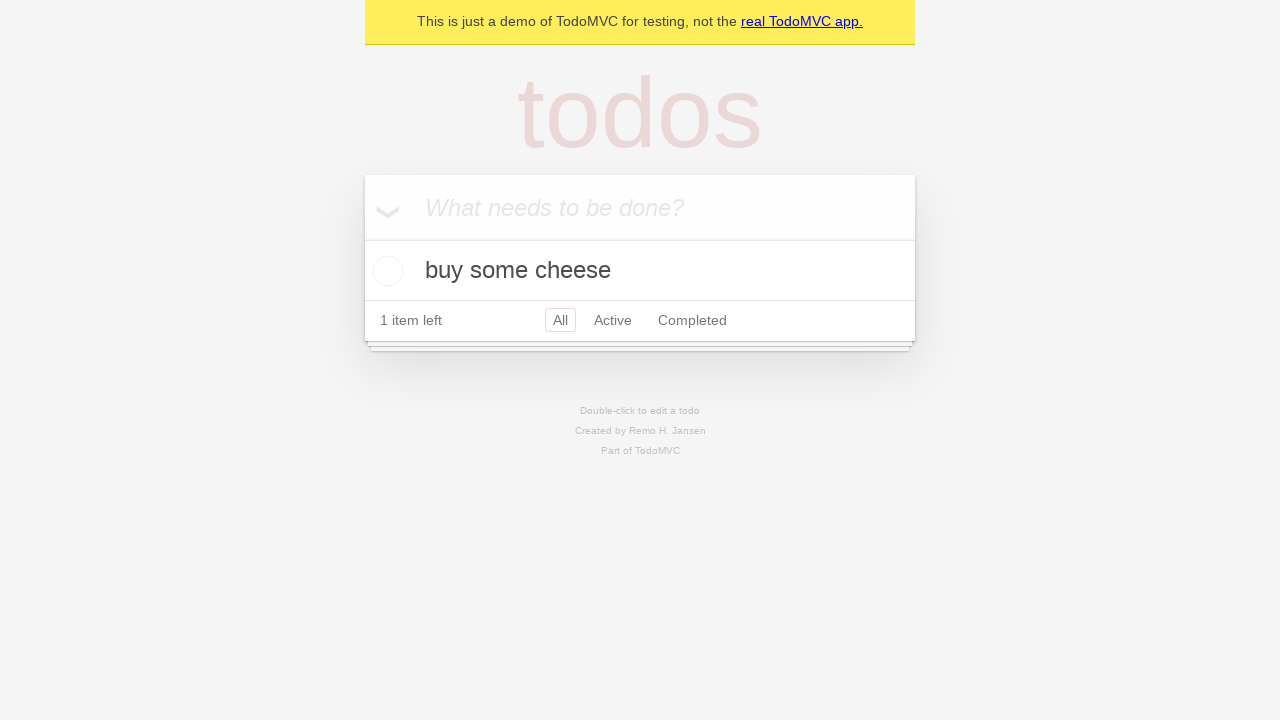

Filled todo input with 'feed the cat' on internal:attr=[placeholder="What needs to be done?"i]
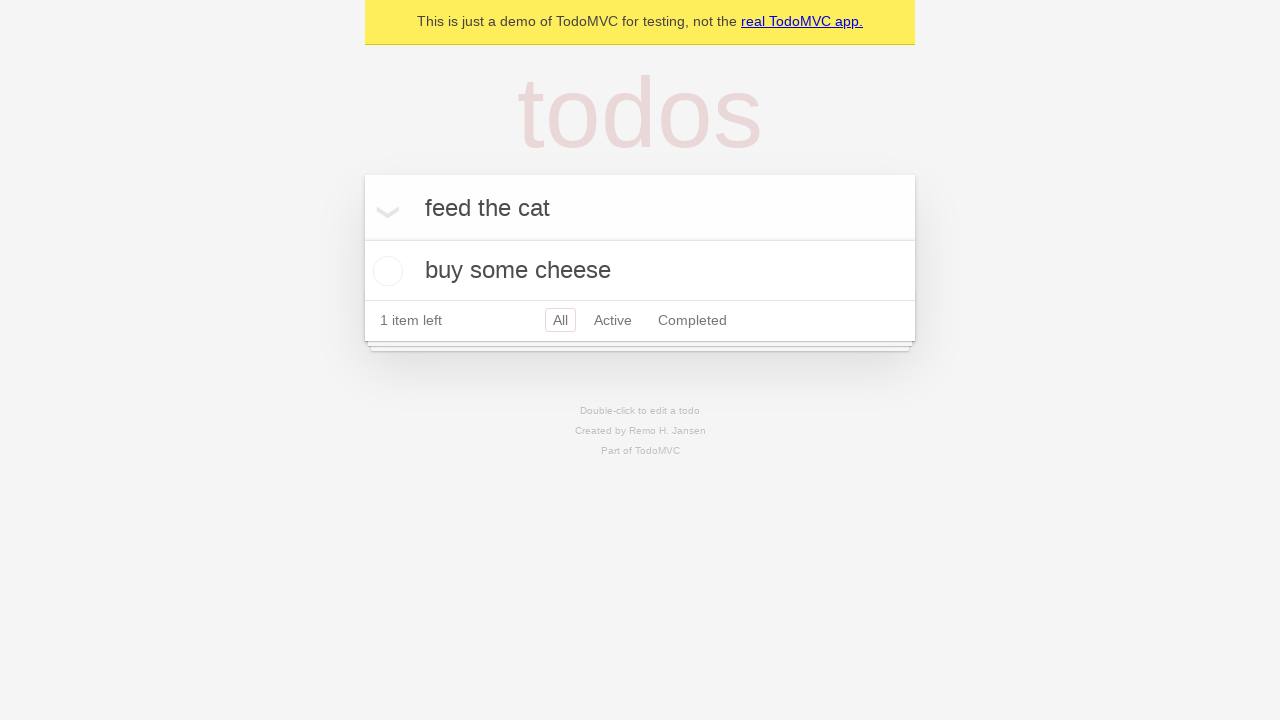

Pressed Enter to add second todo item on internal:attr=[placeholder="What needs to be done?"i]
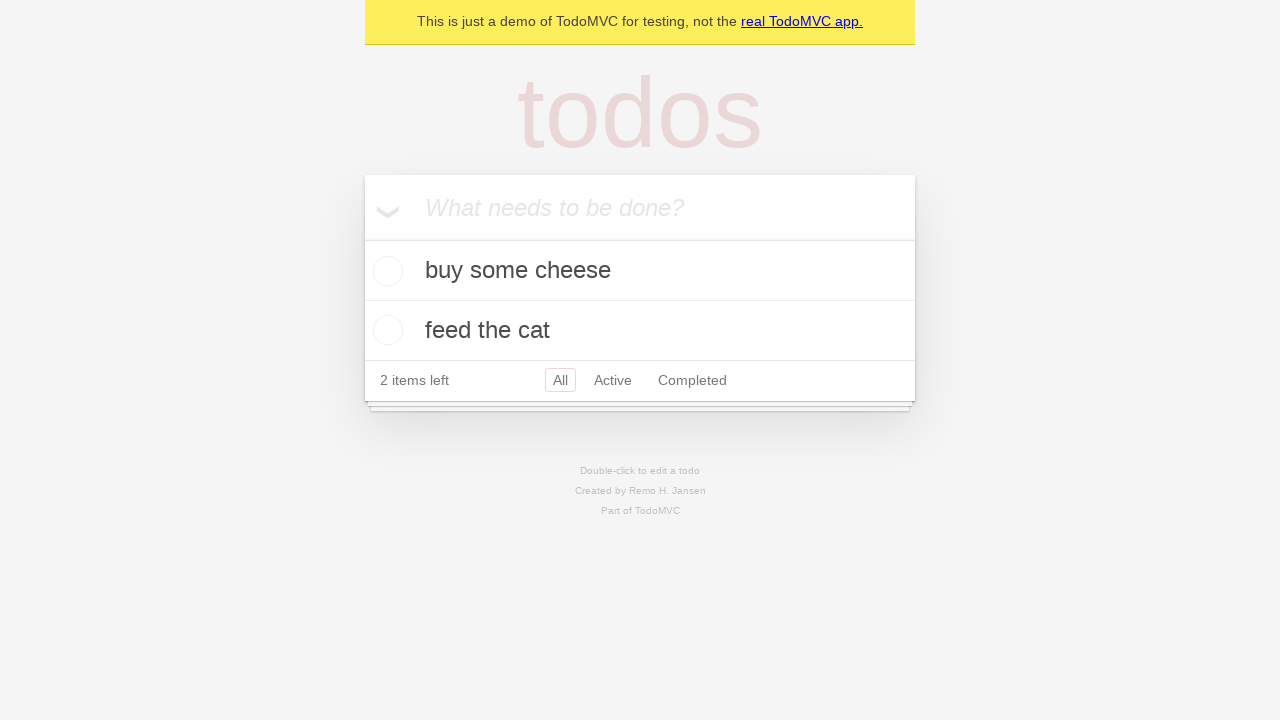

Filled todo input with 'book a doctors appointment' on internal:attr=[placeholder="What needs to be done?"i]
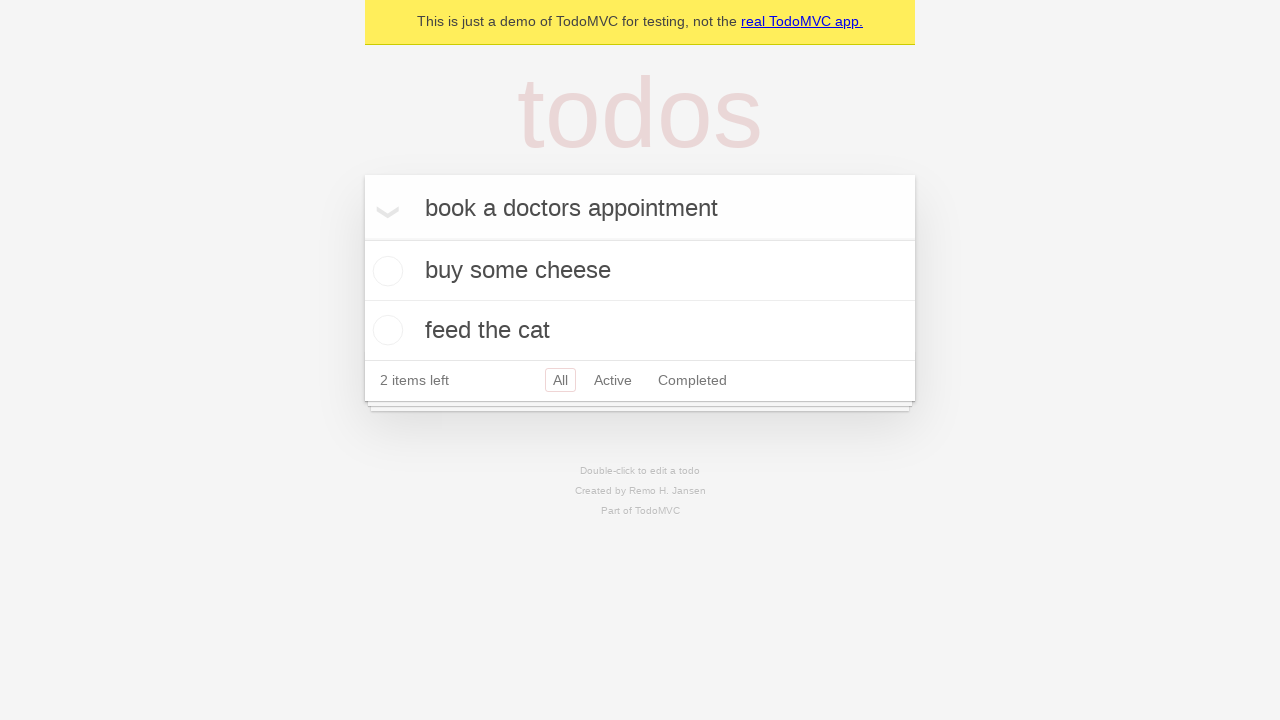

Pressed Enter to add third todo item on internal:attr=[placeholder="What needs to be done?"i]
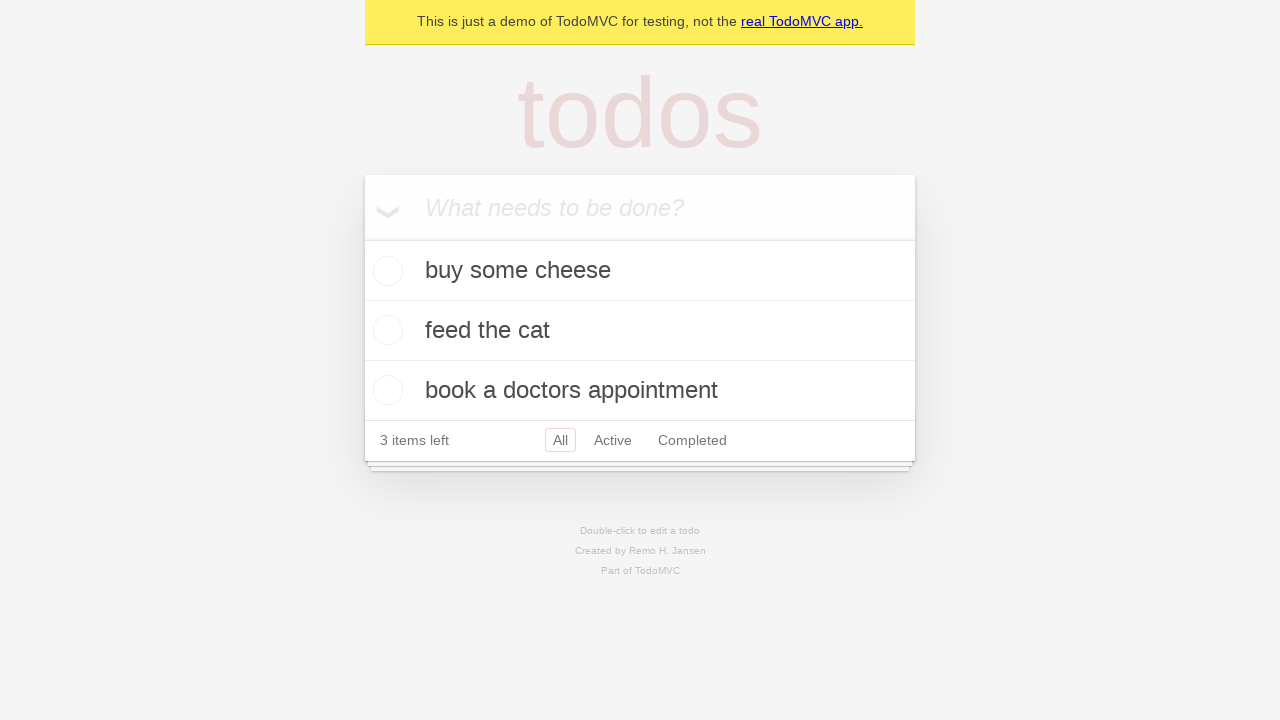

Checked the second todo item ('feed the cat') at (385, 330) on internal:testid=[data-testid="todo-item"s] >> nth=1 >> internal:role=checkbox
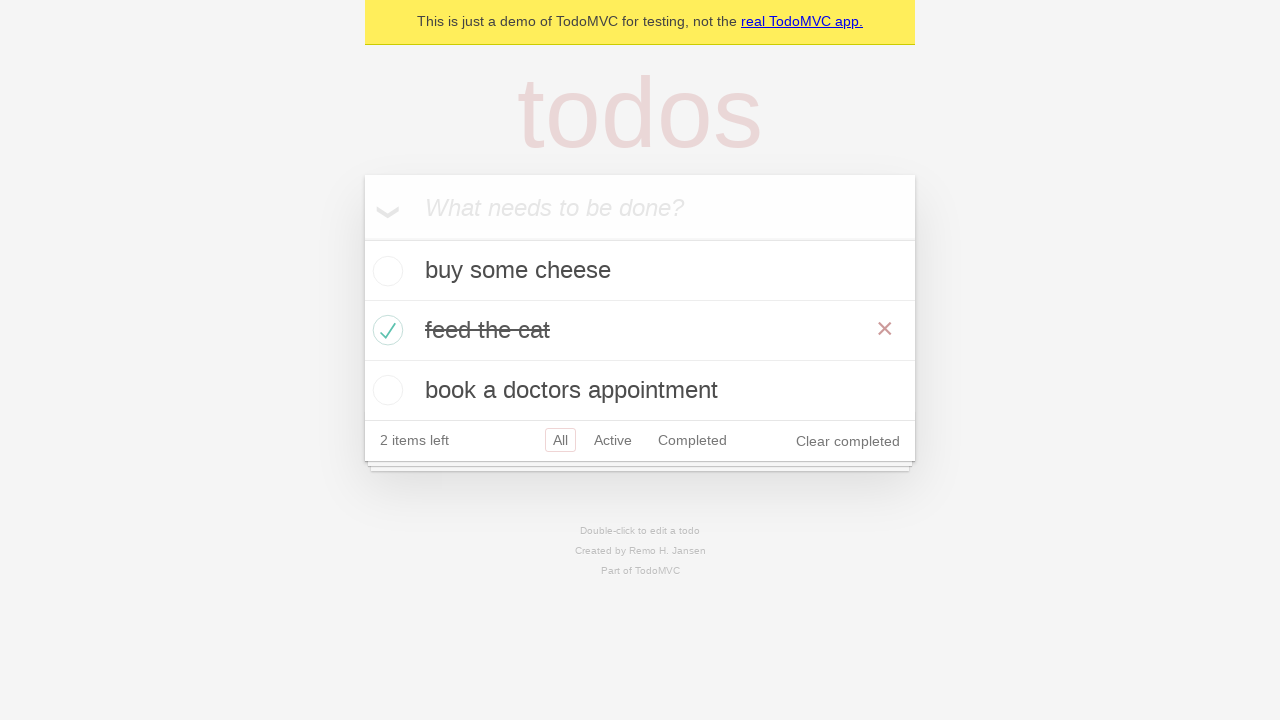

Clicked 'Completed' filter to display only completed items at (692, 440) on internal:role=link[name="Completed"i]
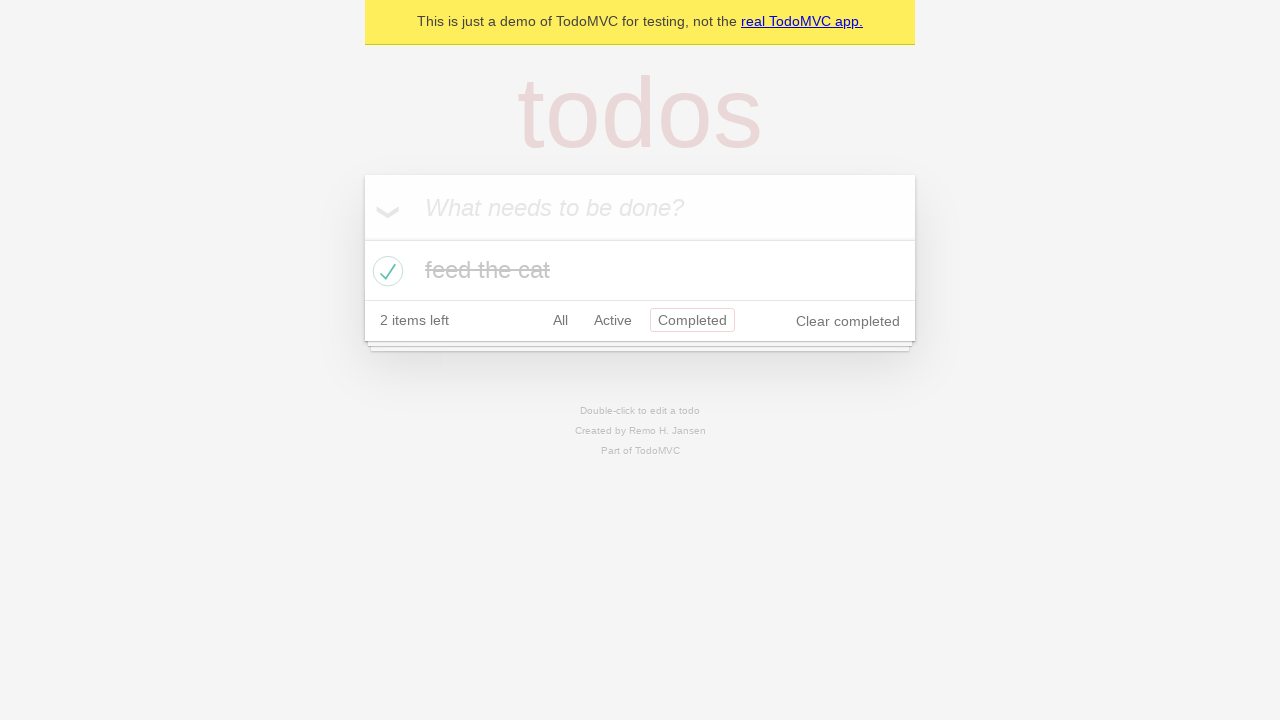

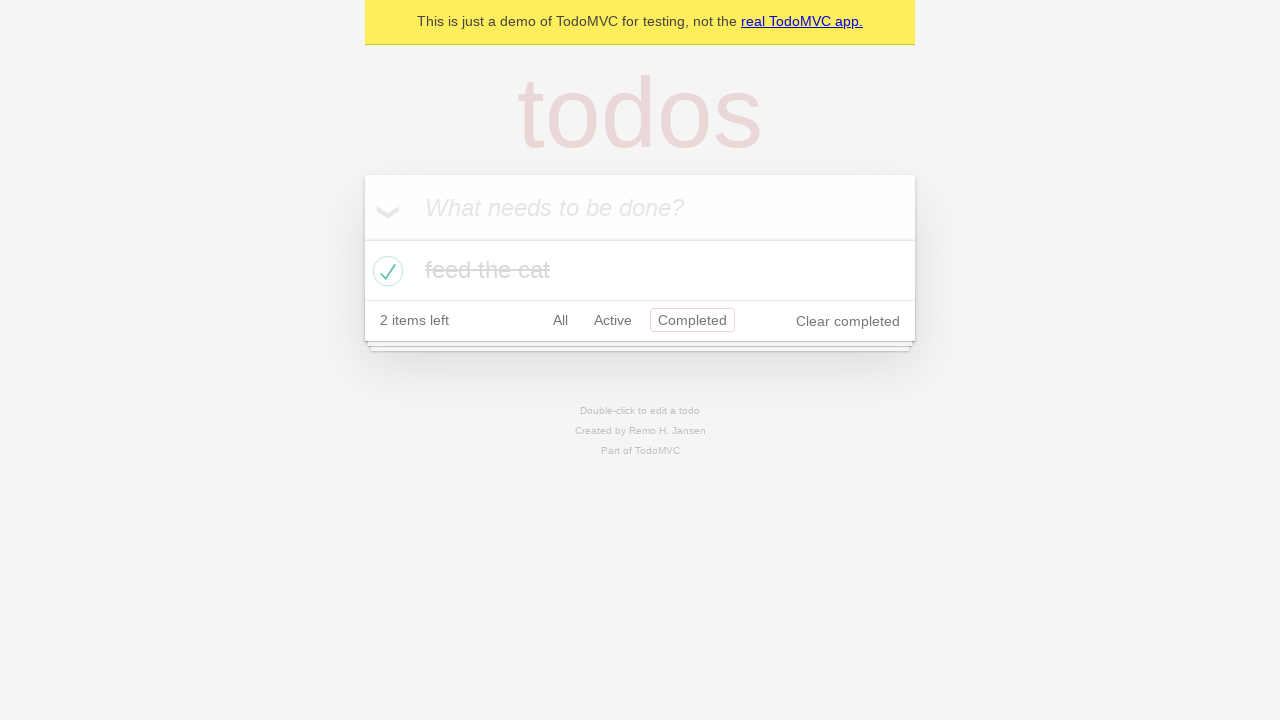